Tests subtraction operation with negative decimal numbers on a basic calculator

Starting URL: https://testsheepnz.github.io/BasicCalculator

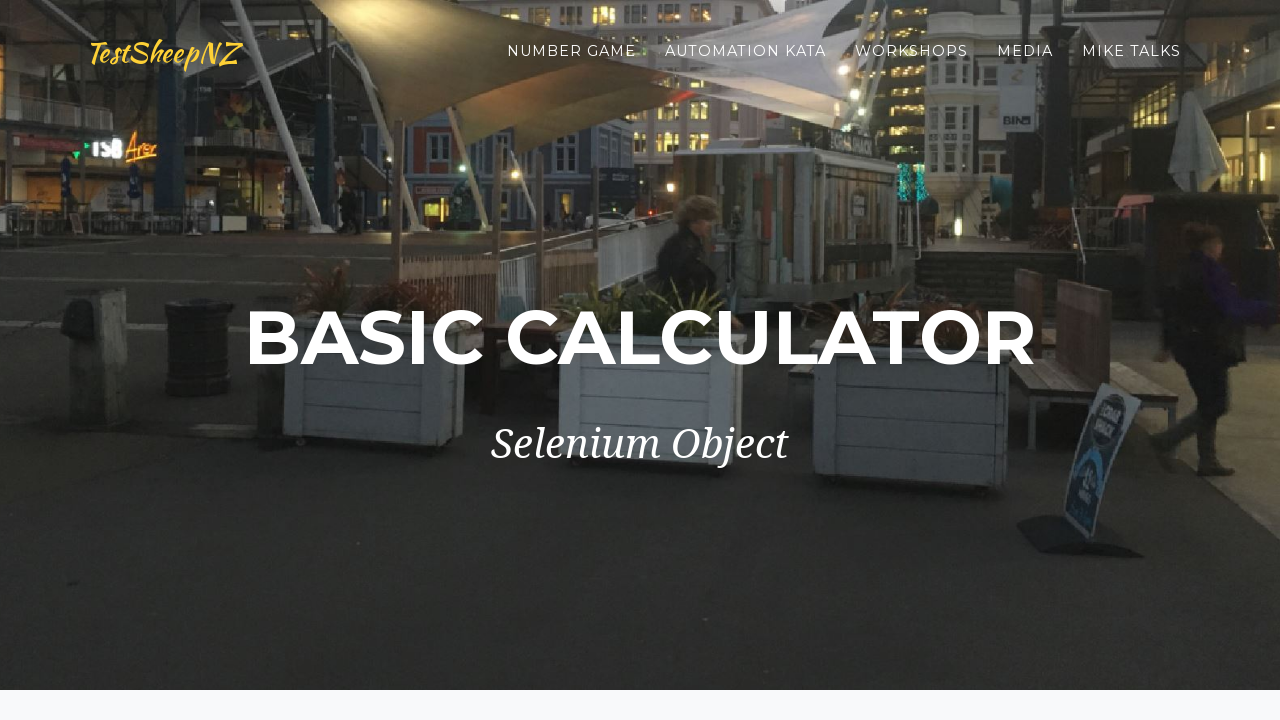

Selected build version '0' from dropdown on #selectBuild
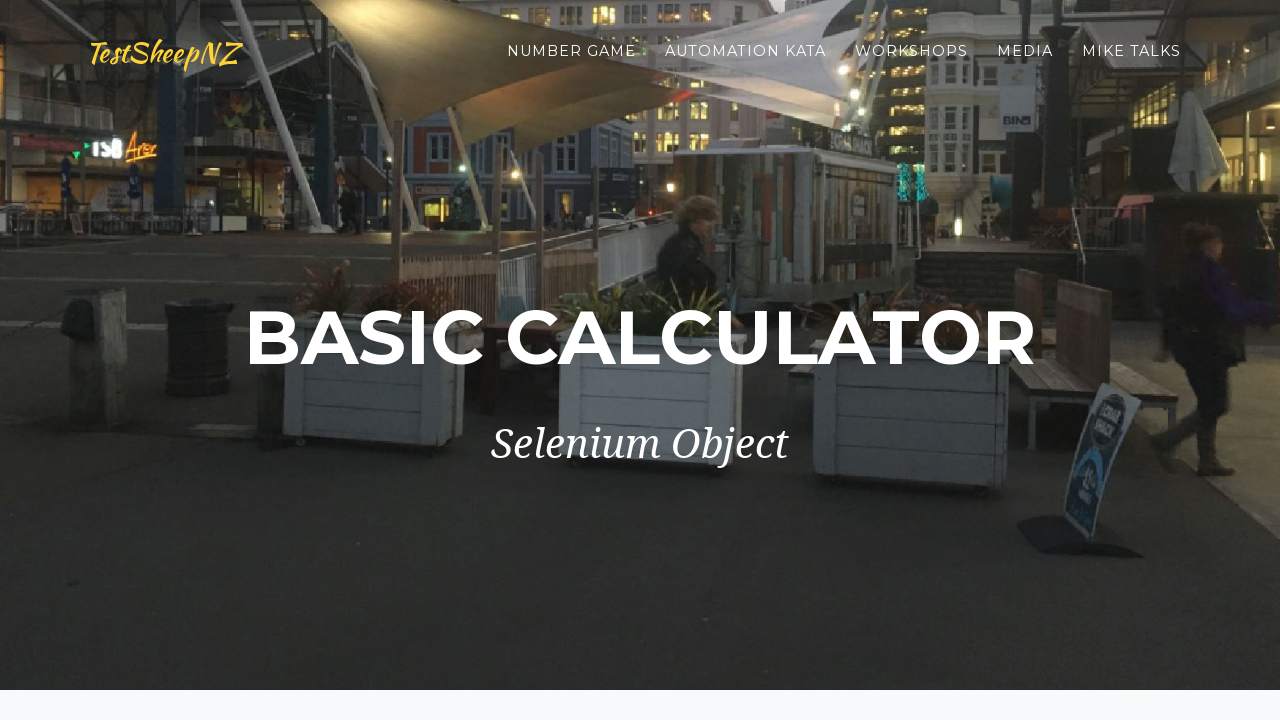

Filled first number field with '-2' on #number1Field
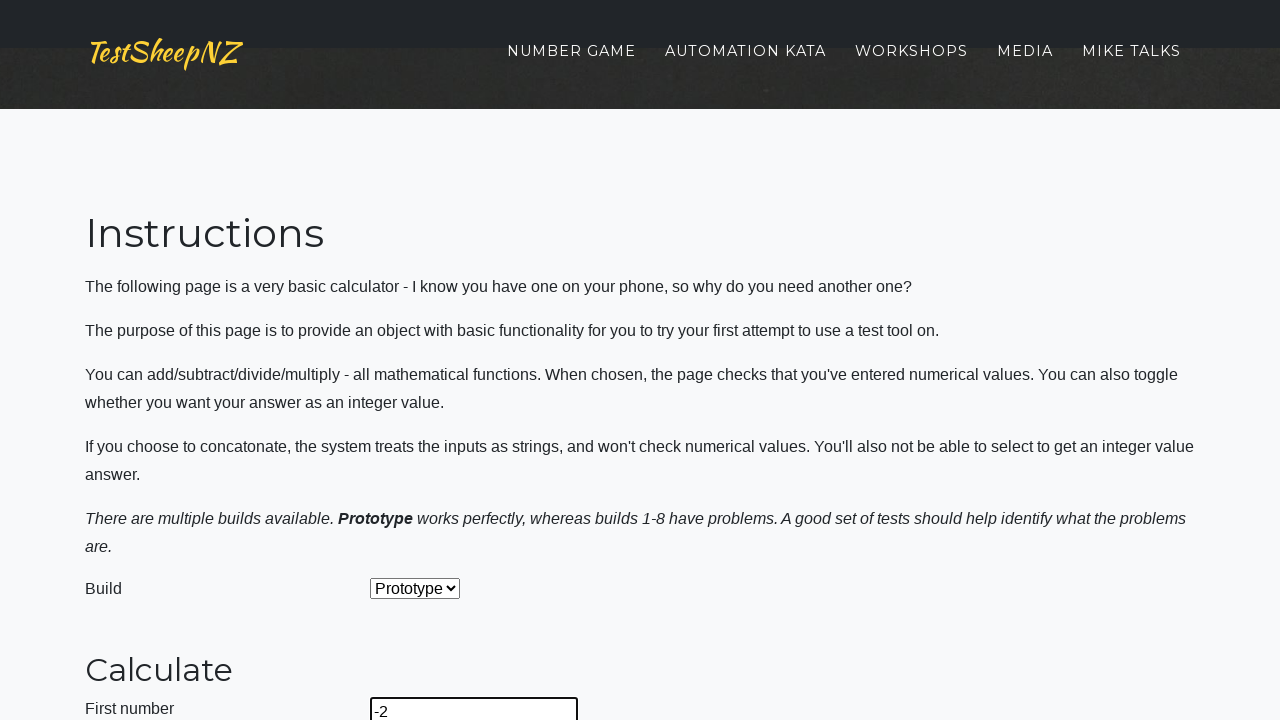

Filled second number field with '-1.5' on #number2Field
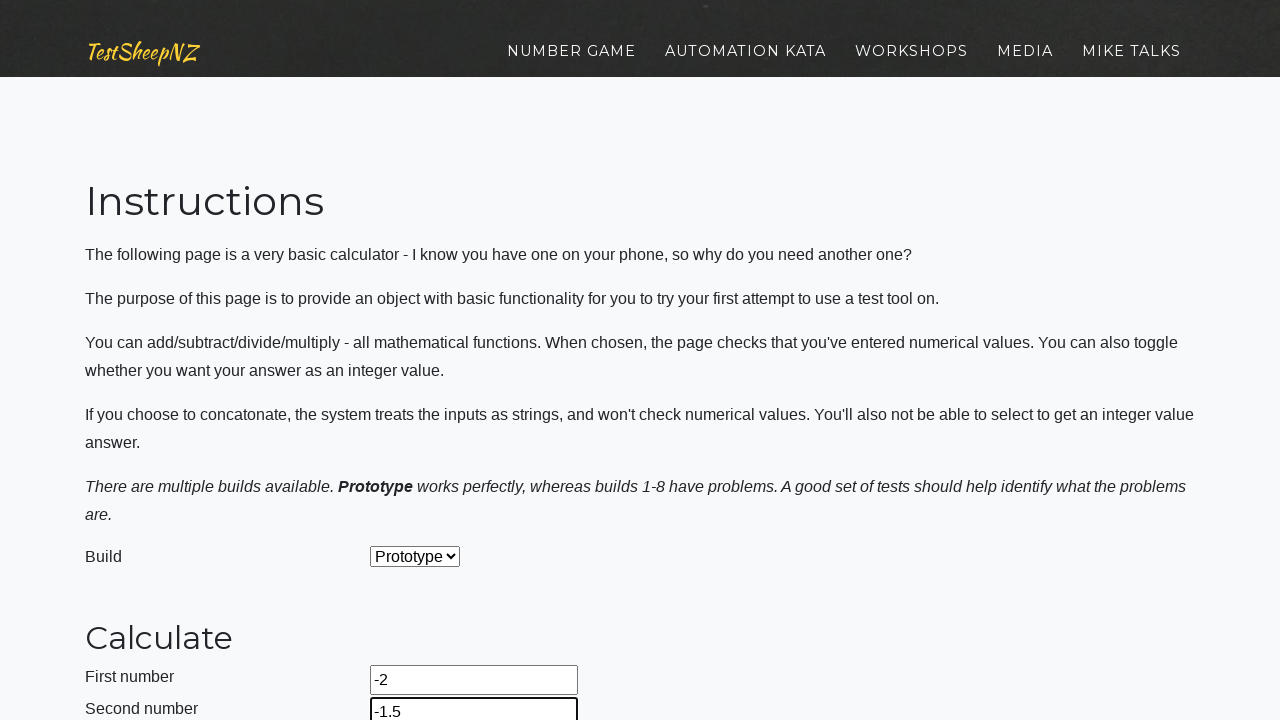

Selected subtraction operation from dropdown on #selectOperationDropdown
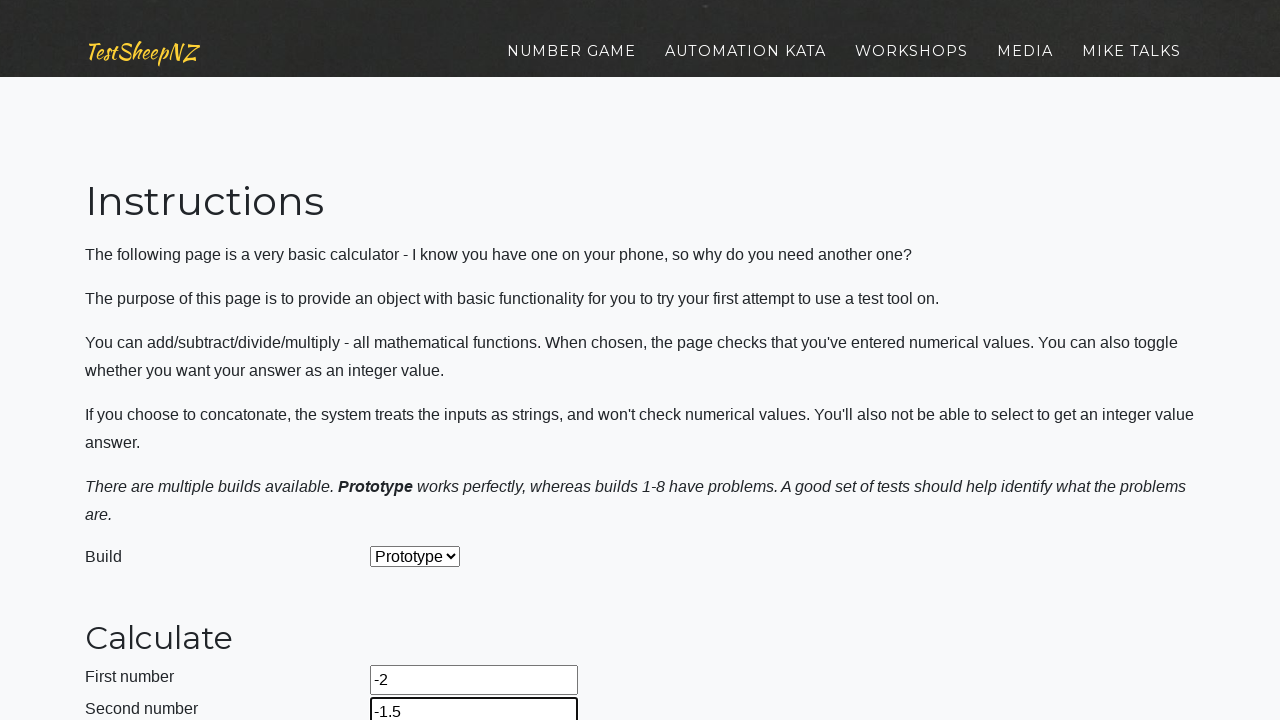

Clicked calculate button to perform subtraction at (422, 361) on #calculateButton
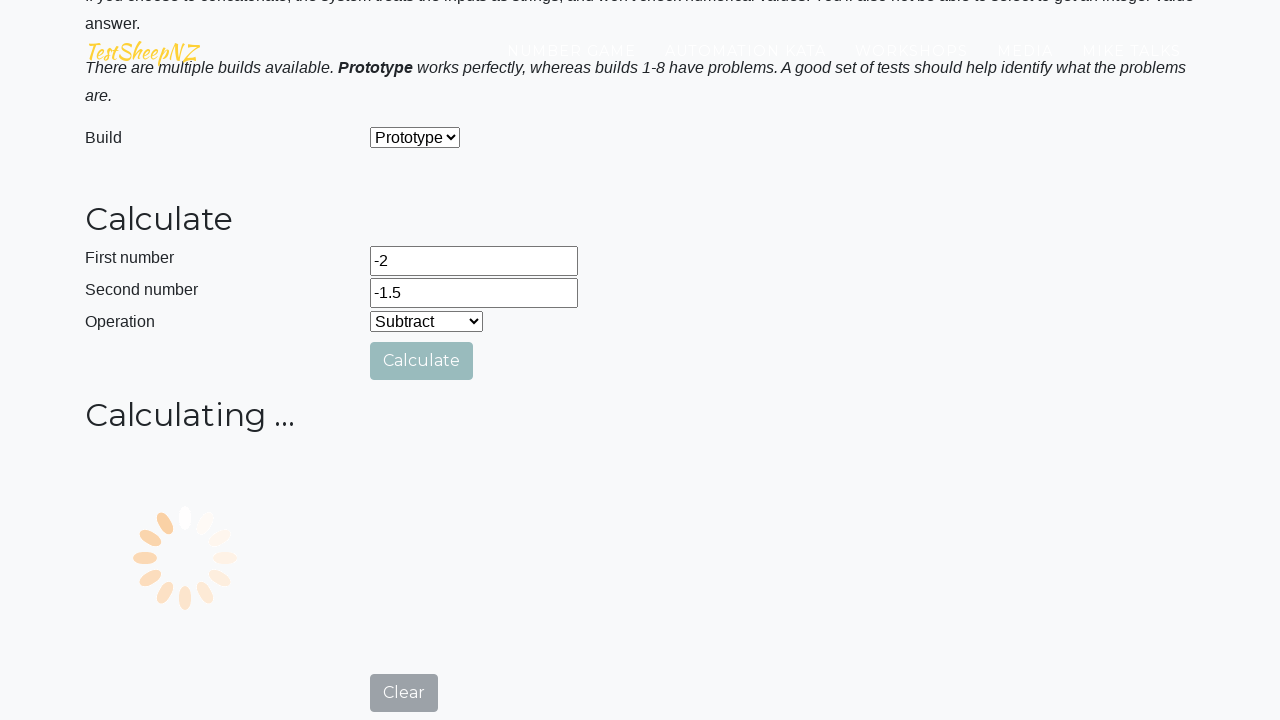

Answer field appeared on page
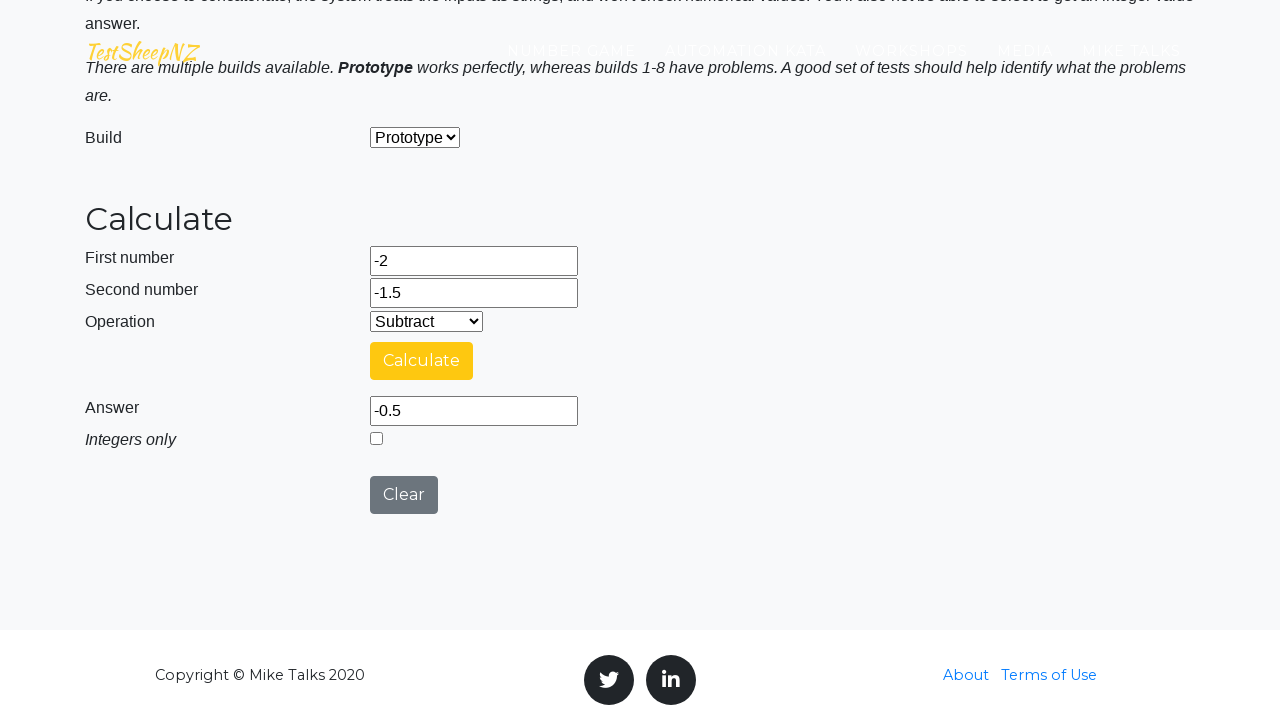

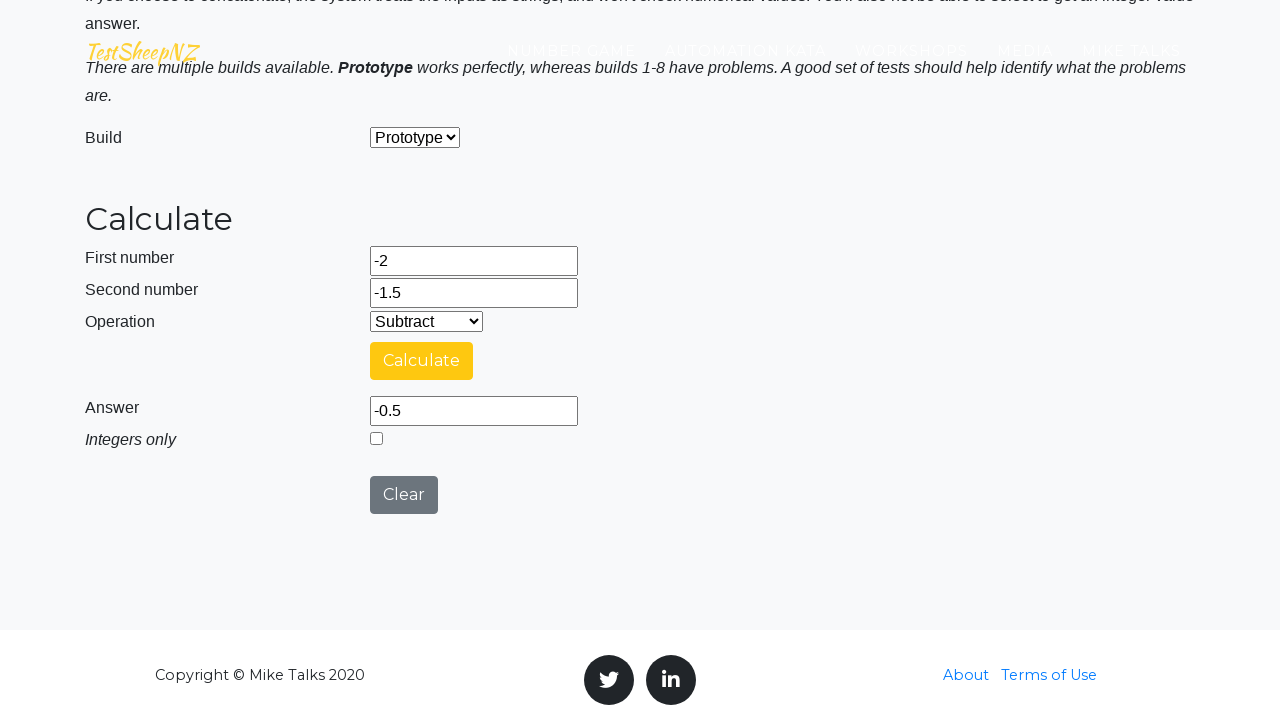